Tests checkbox functionality by clicking a Python checkbox and verifying the validation text

Starting URL: https://play1.automationcamp.ir/forms.html

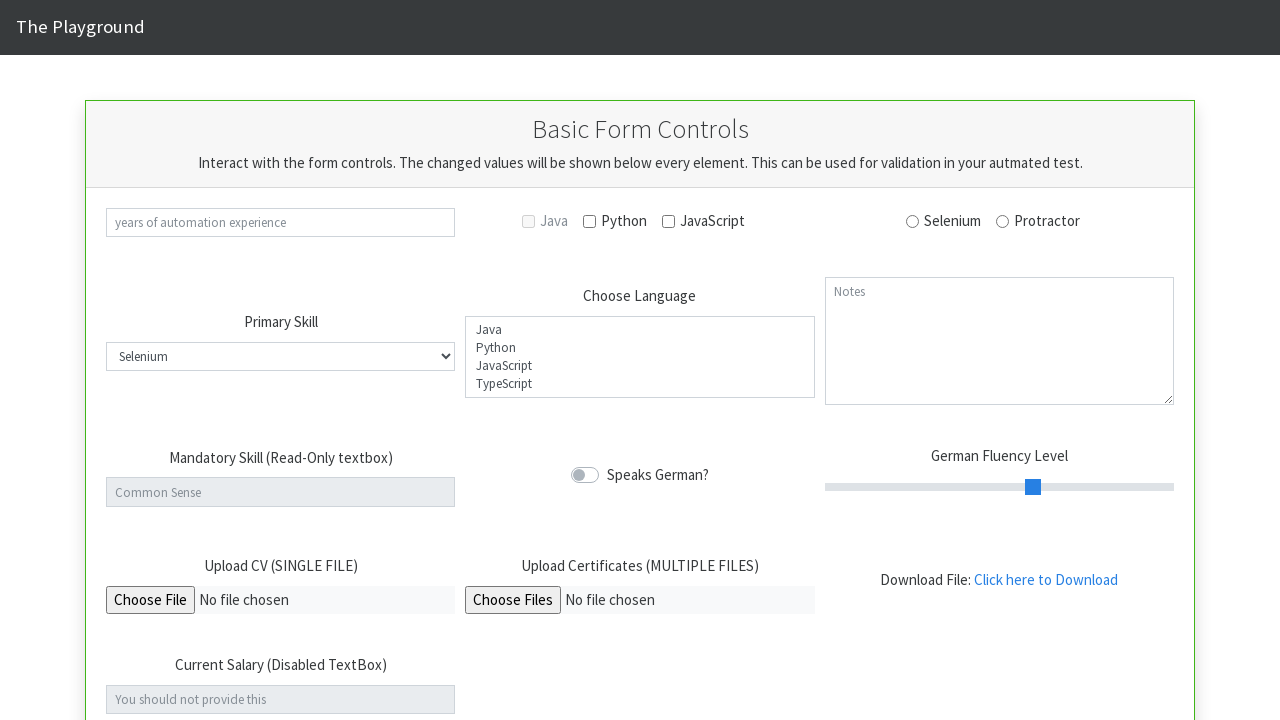

Navigated to forms page
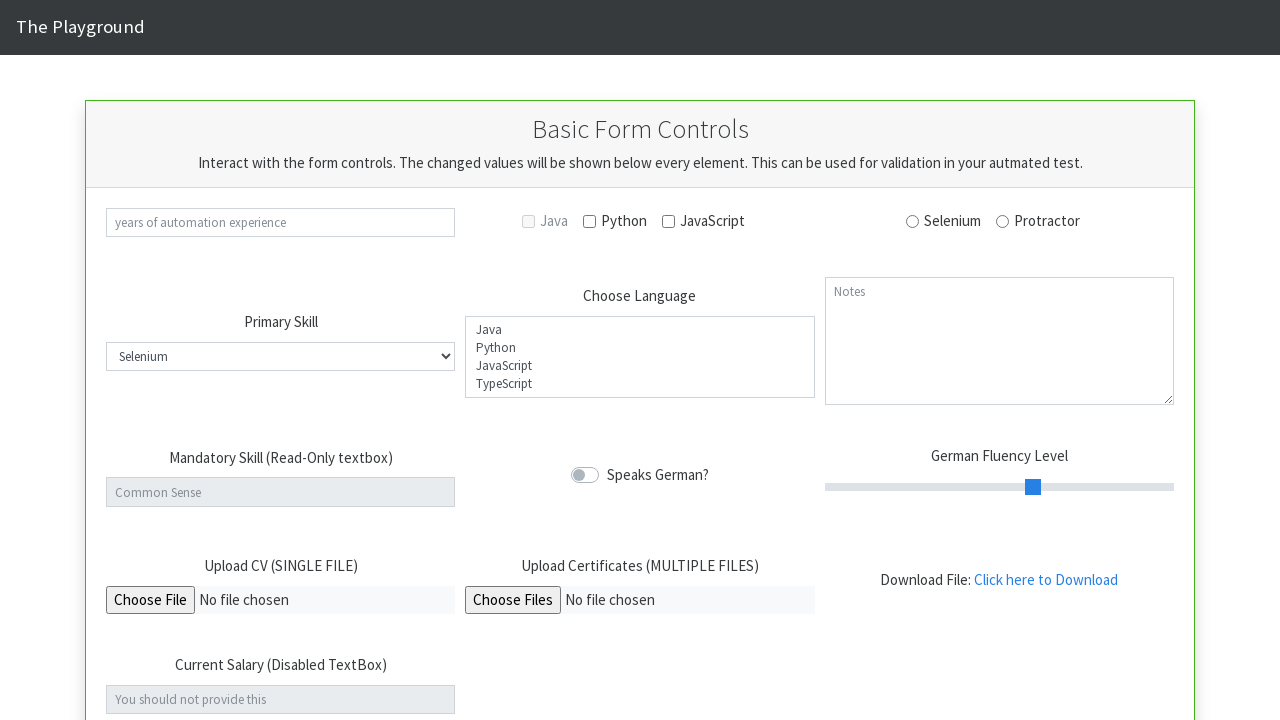

Clicked the Python checkbox at (590, 221) on #check_python
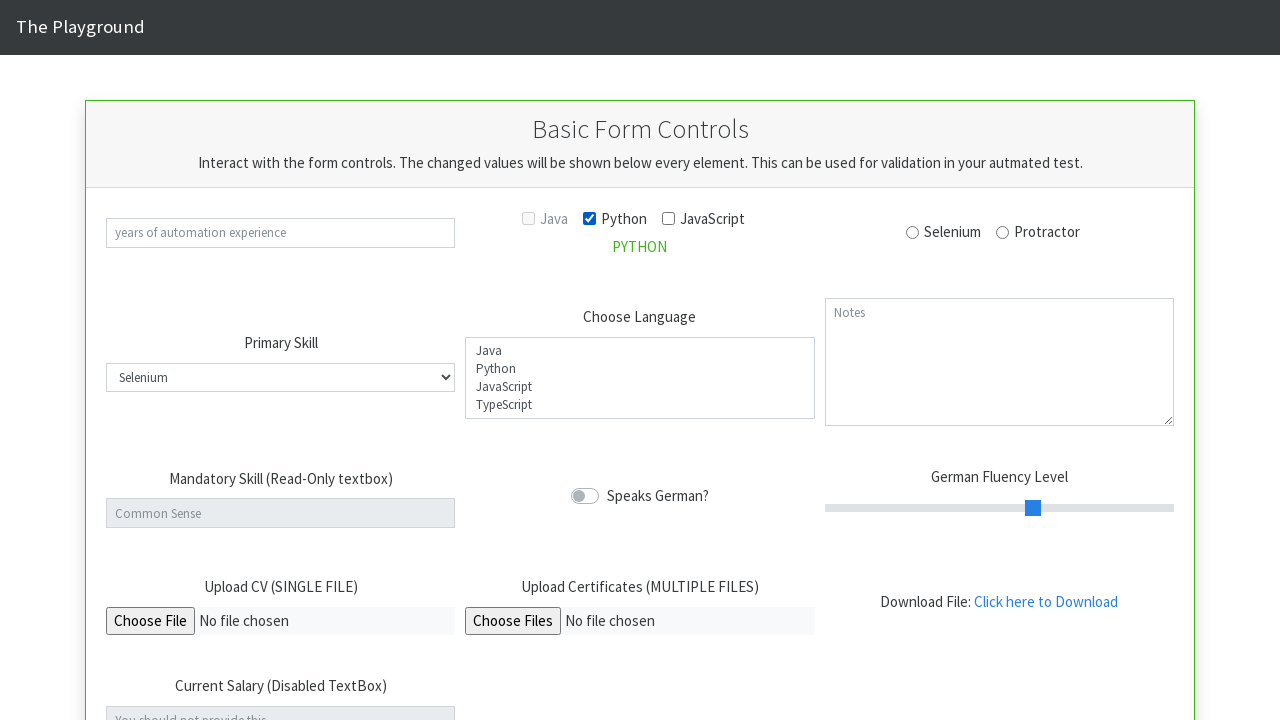

Validation text element appeared
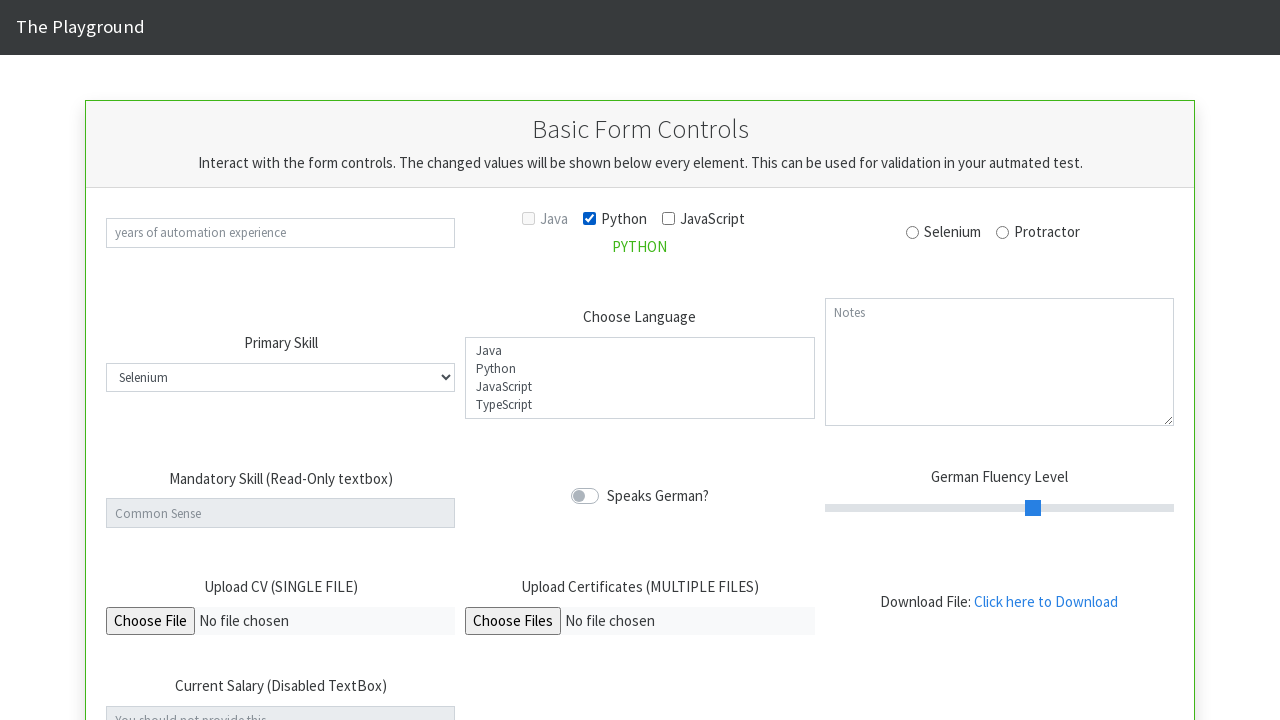

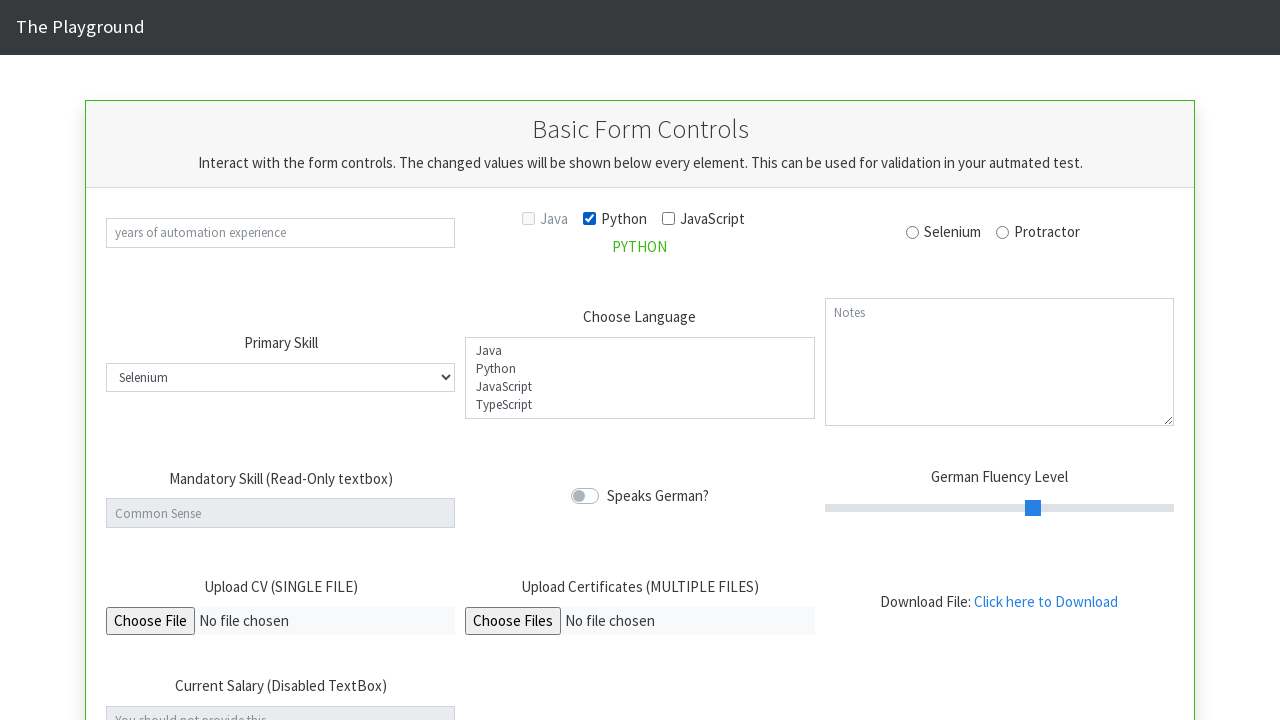